Tests clicking an input-style button labeled "Input button" and verifies that a confirmation message appears indicating the button was clicked.

Starting URL: https://test-with-me-app.vercel.app/learning/web-elements/elements/button

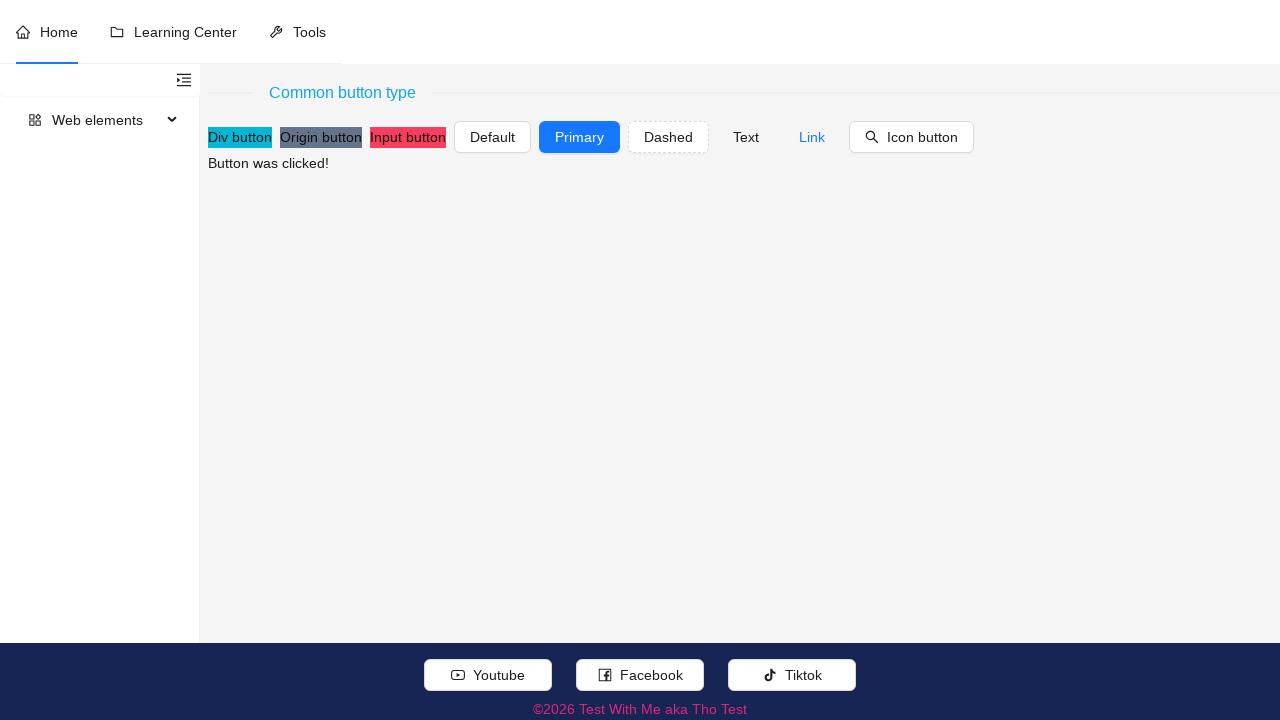

Clicked the 'Input button' element at (408, 137) on //button[normalize-space() ='Input button'] | //*[@role = 'button' and normalize
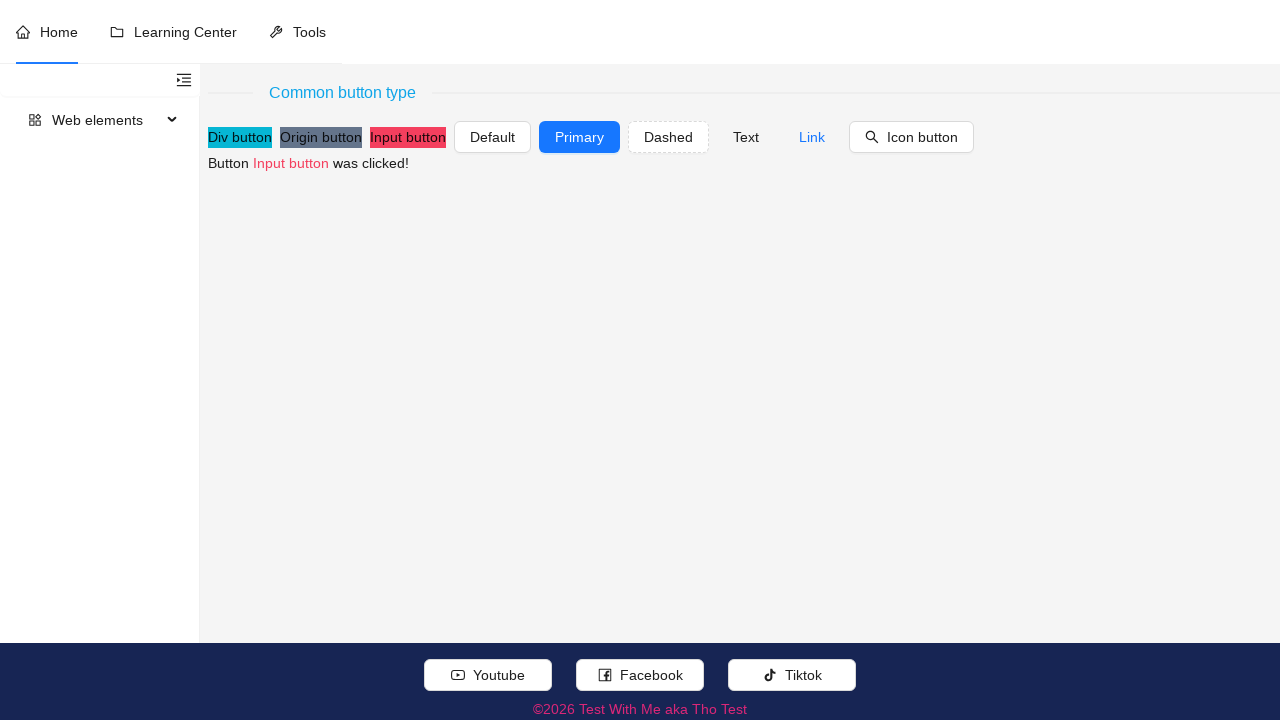

Confirmation message appeared indicating the button was clicked
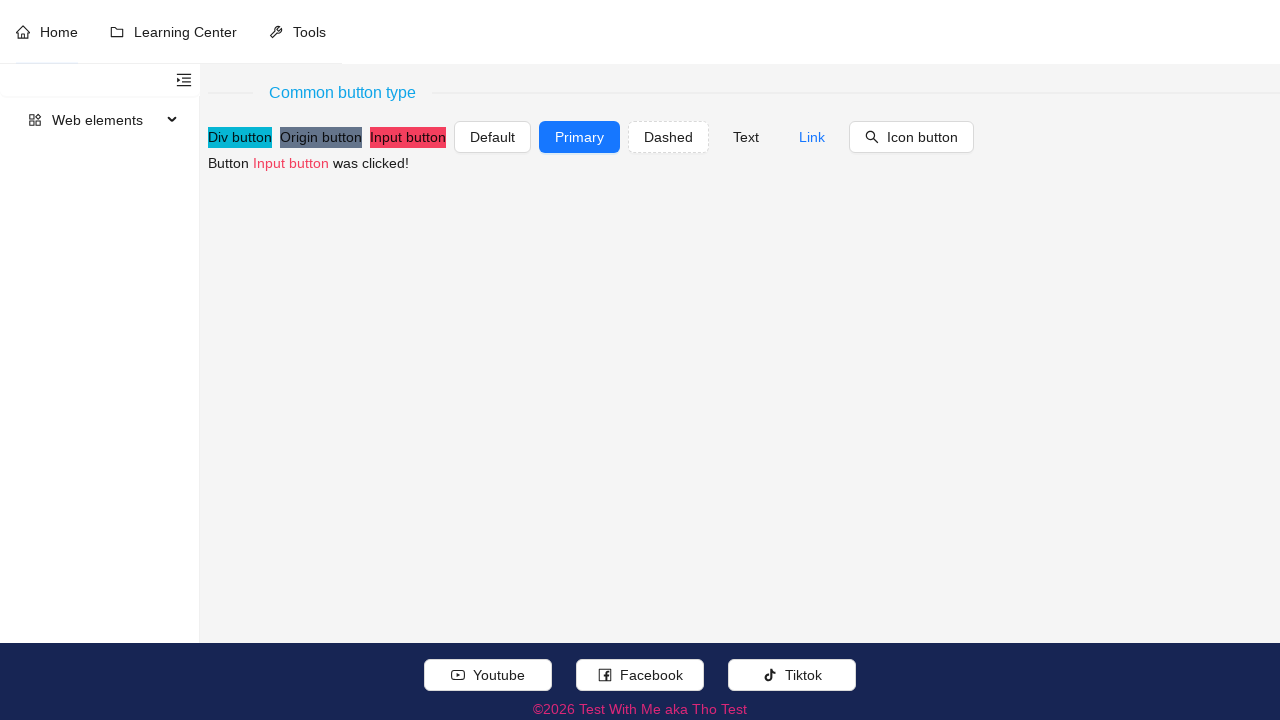

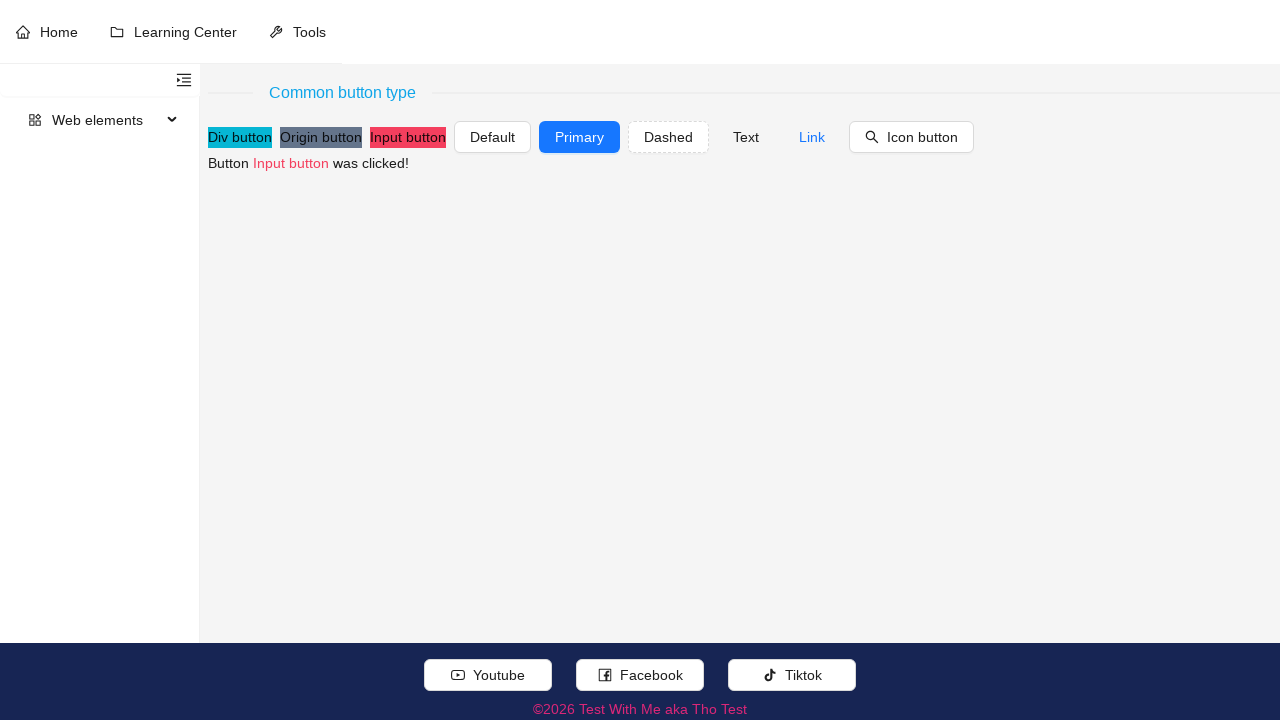